Navigates to JD.com and scrolls through the page using keyboard actions (Page Down, End, Home keys)

Starting URL: http://www.jd.com

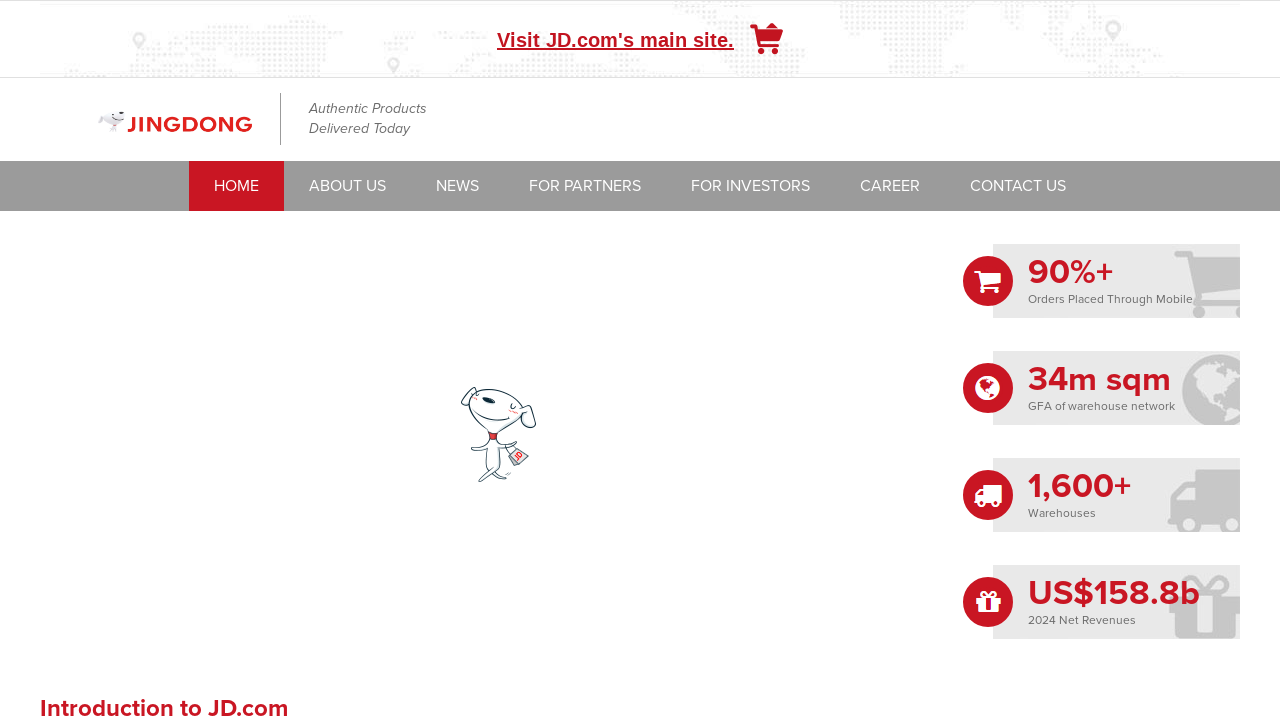

Waited for page to load (domcontentloaded)
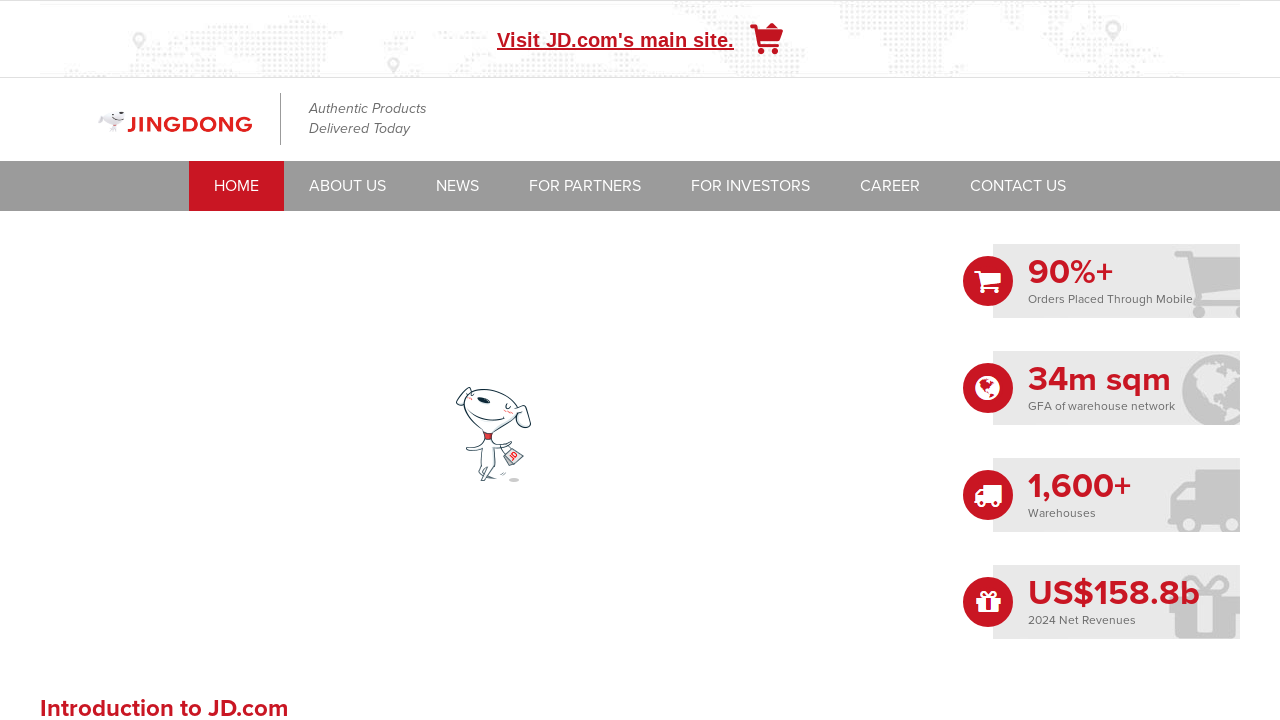

Pressed Page Down key (scroll iteration 1/20)
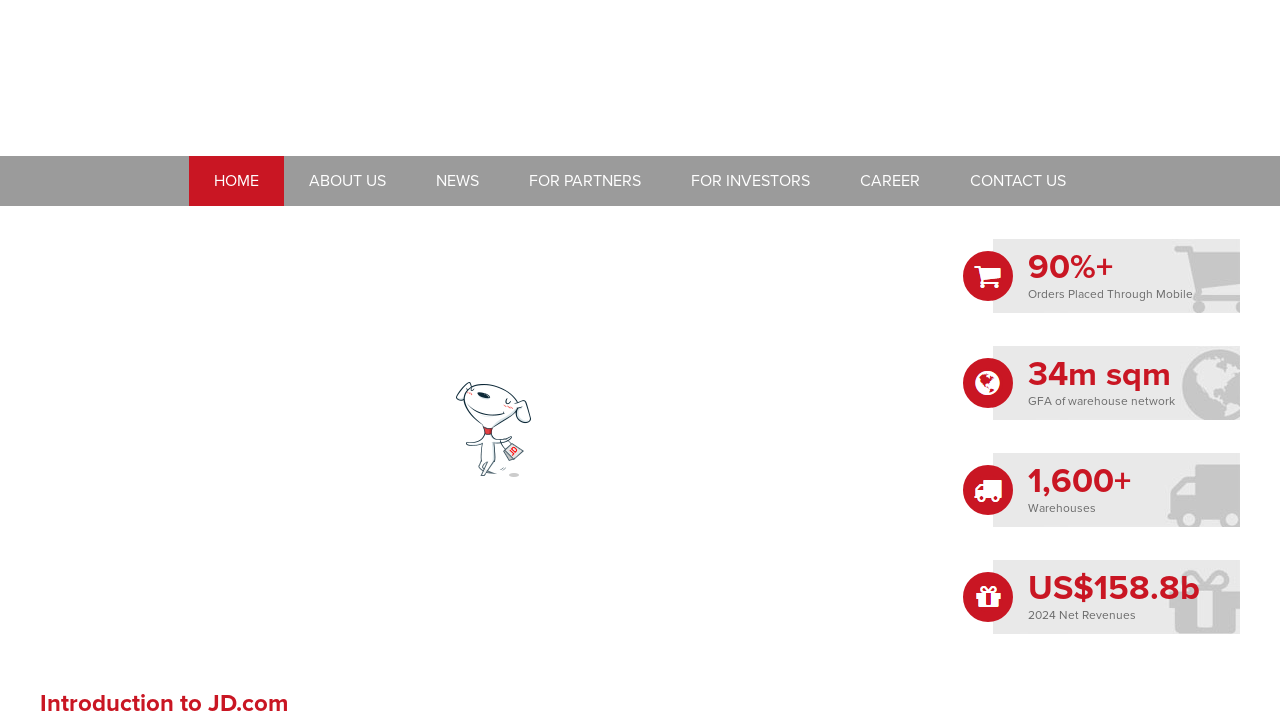

Pressed Page Down key (scroll iteration 2/20)
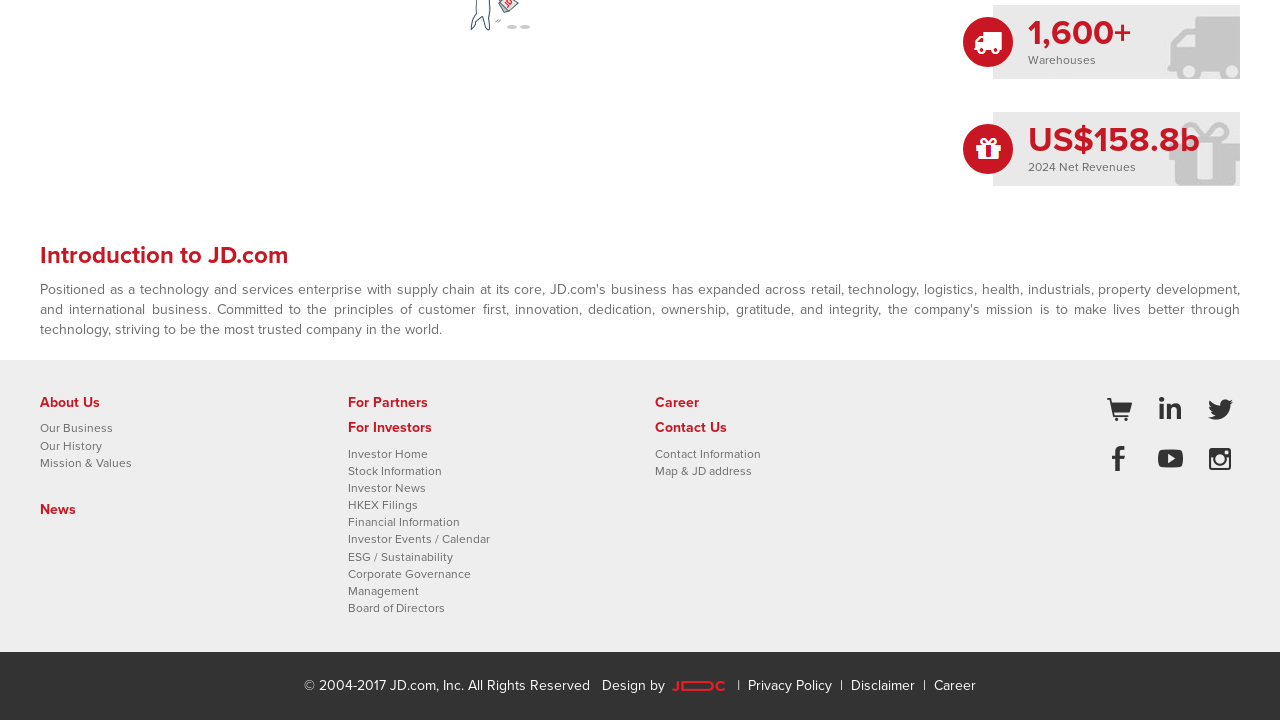

Pressed Page Down key (scroll iteration 3/20)
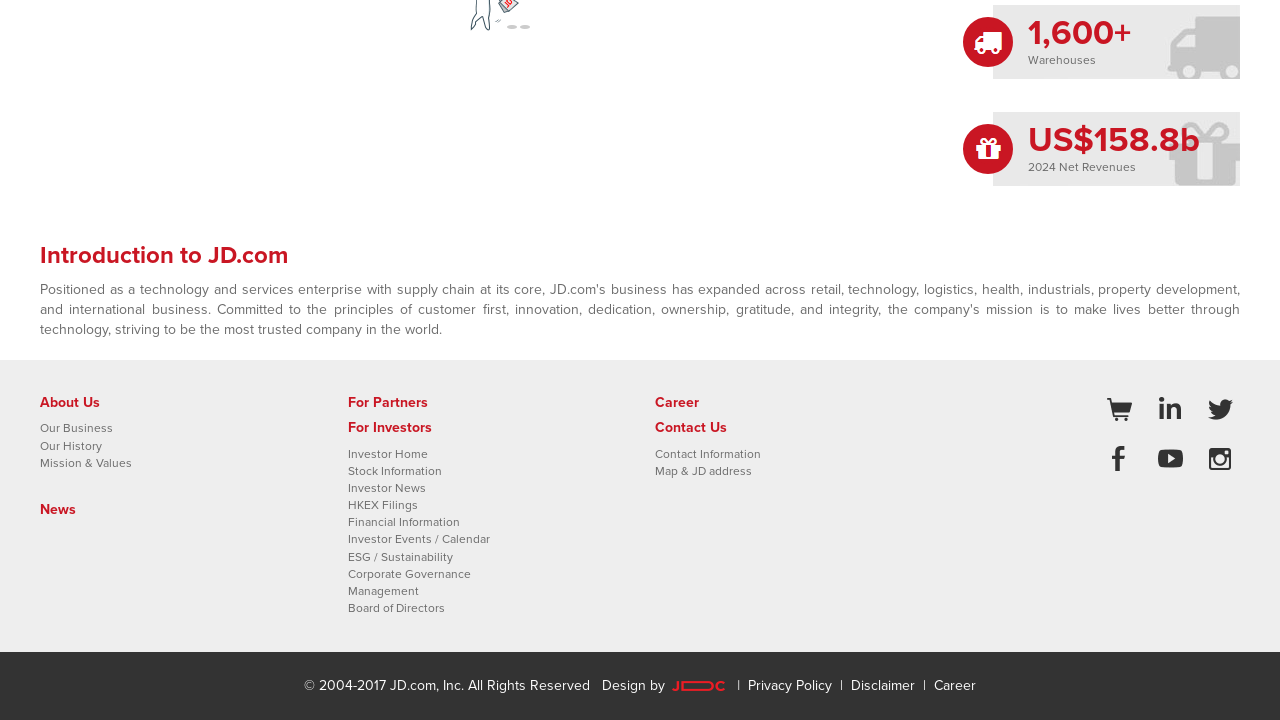

Pressed Page Down key (scroll iteration 4/20)
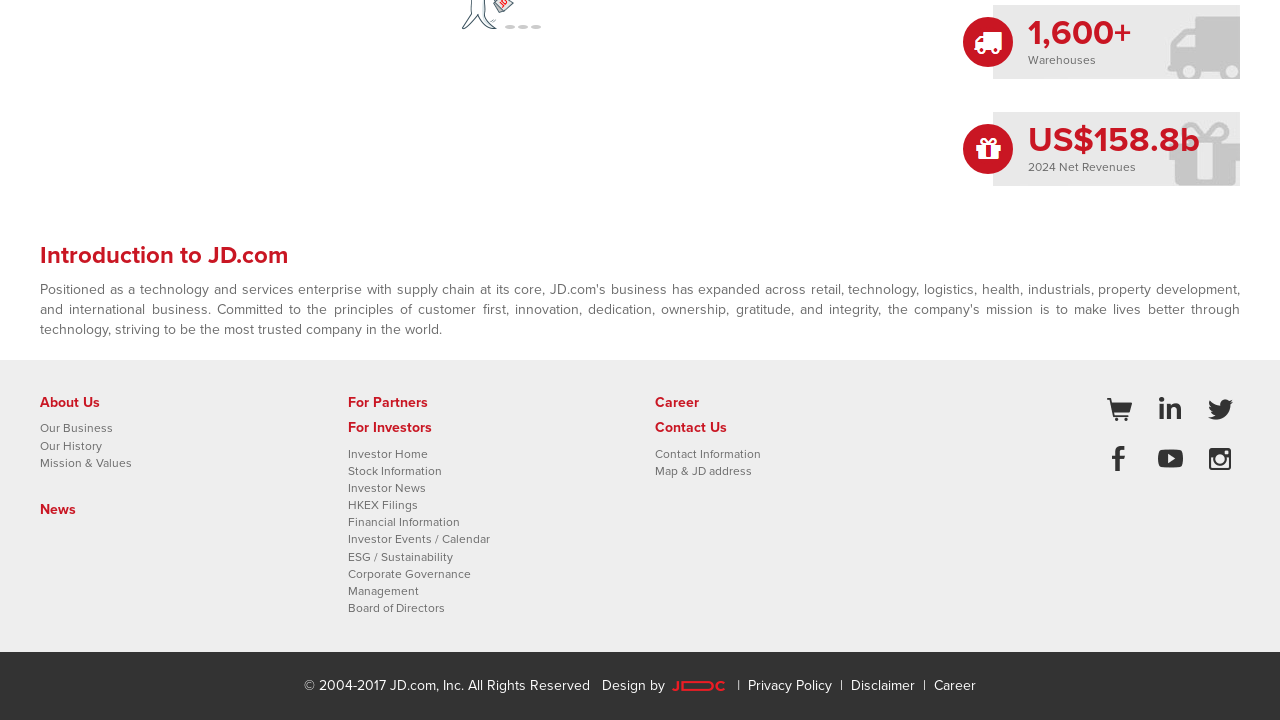

Pressed Page Down key (scroll iteration 5/20)
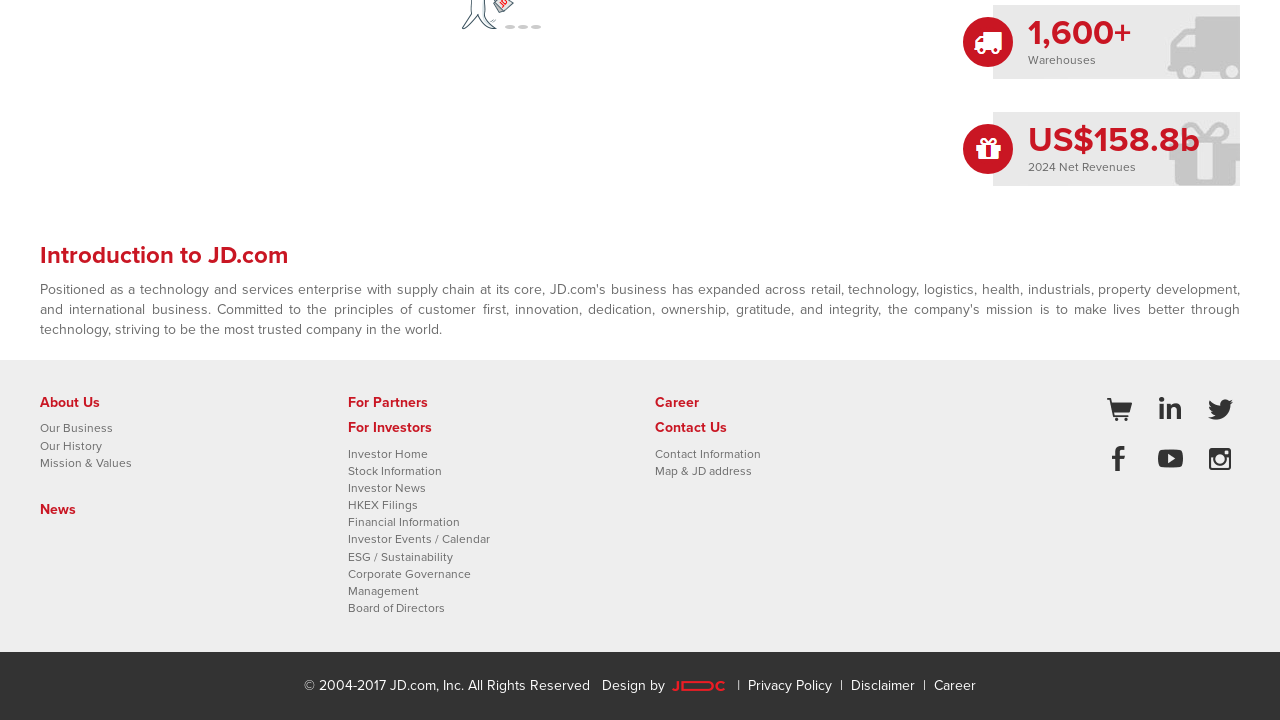

Pressed Page Down key (scroll iteration 6/20)
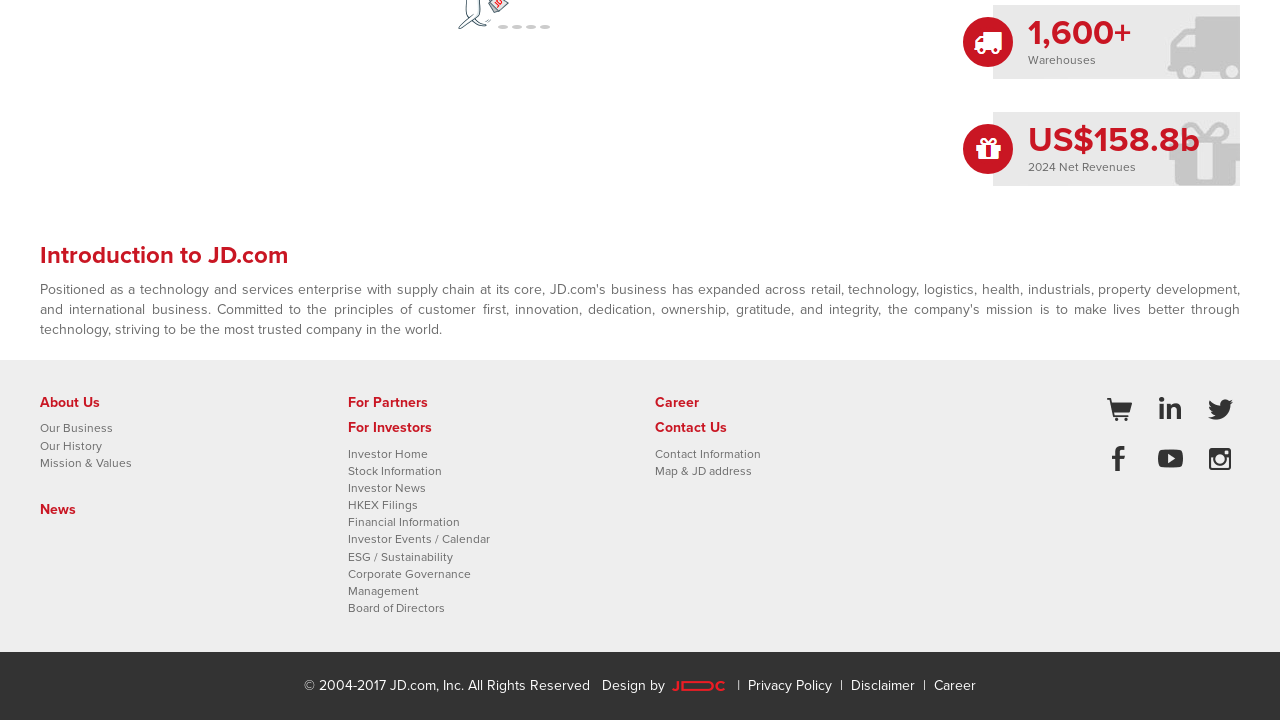

Pressed Page Down key (scroll iteration 7/20)
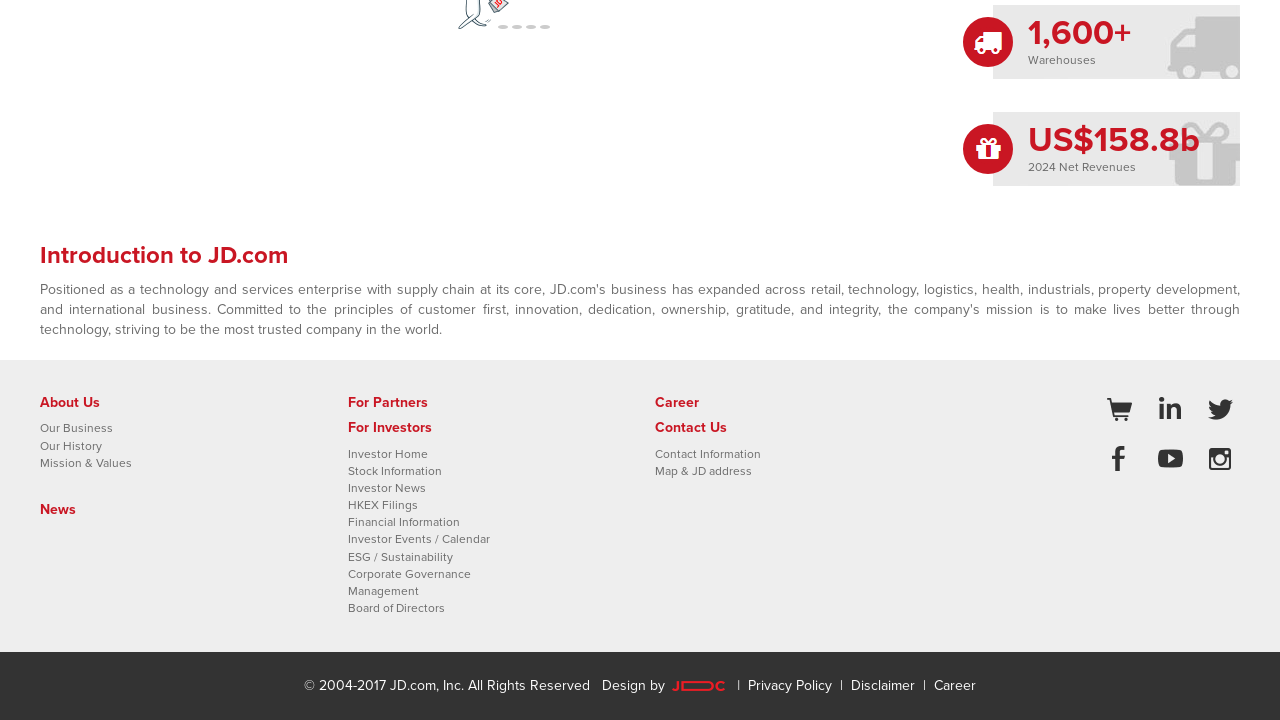

Pressed Page Down key (scroll iteration 8/20)
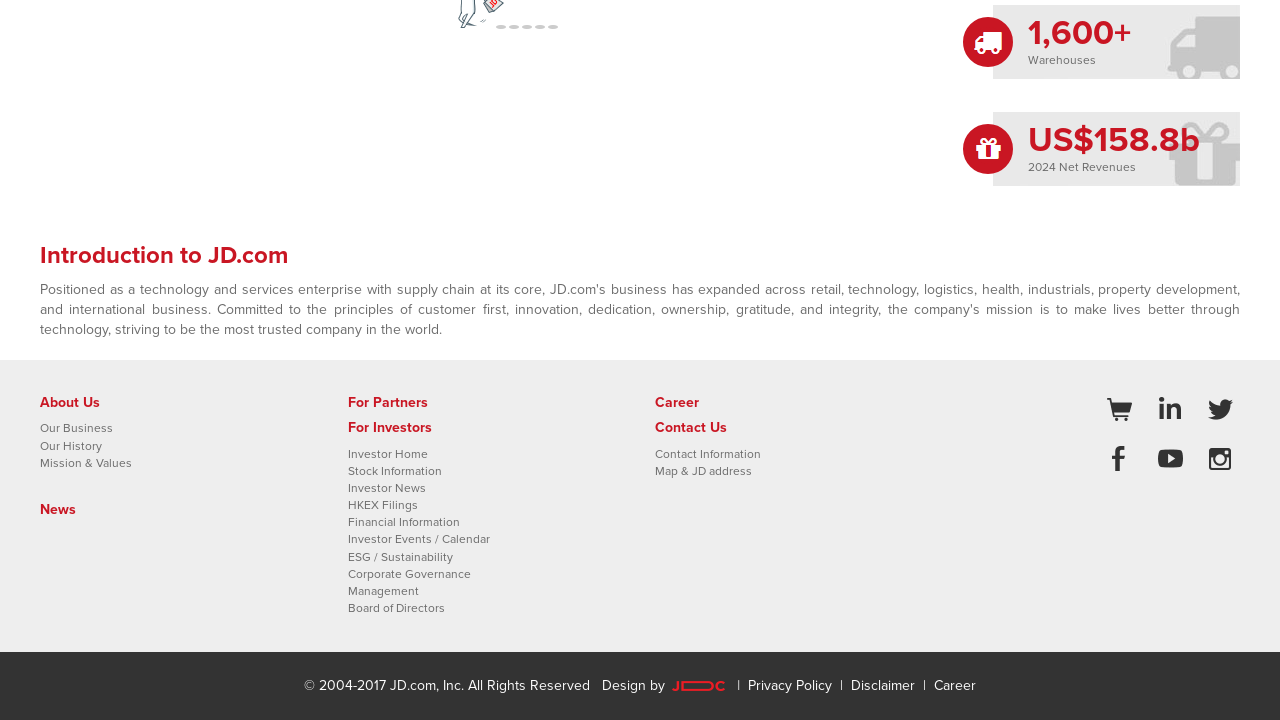

Pressed Page Down key (scroll iteration 9/20)
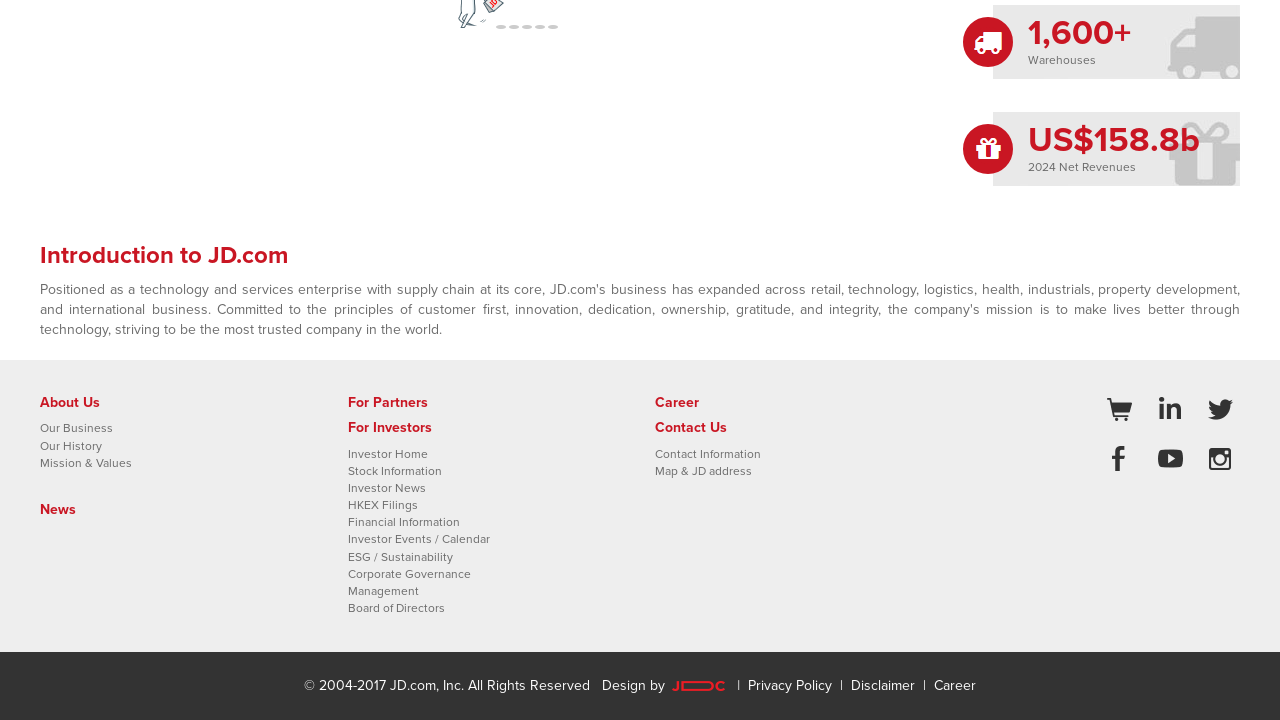

Pressed Page Down key (scroll iteration 10/20)
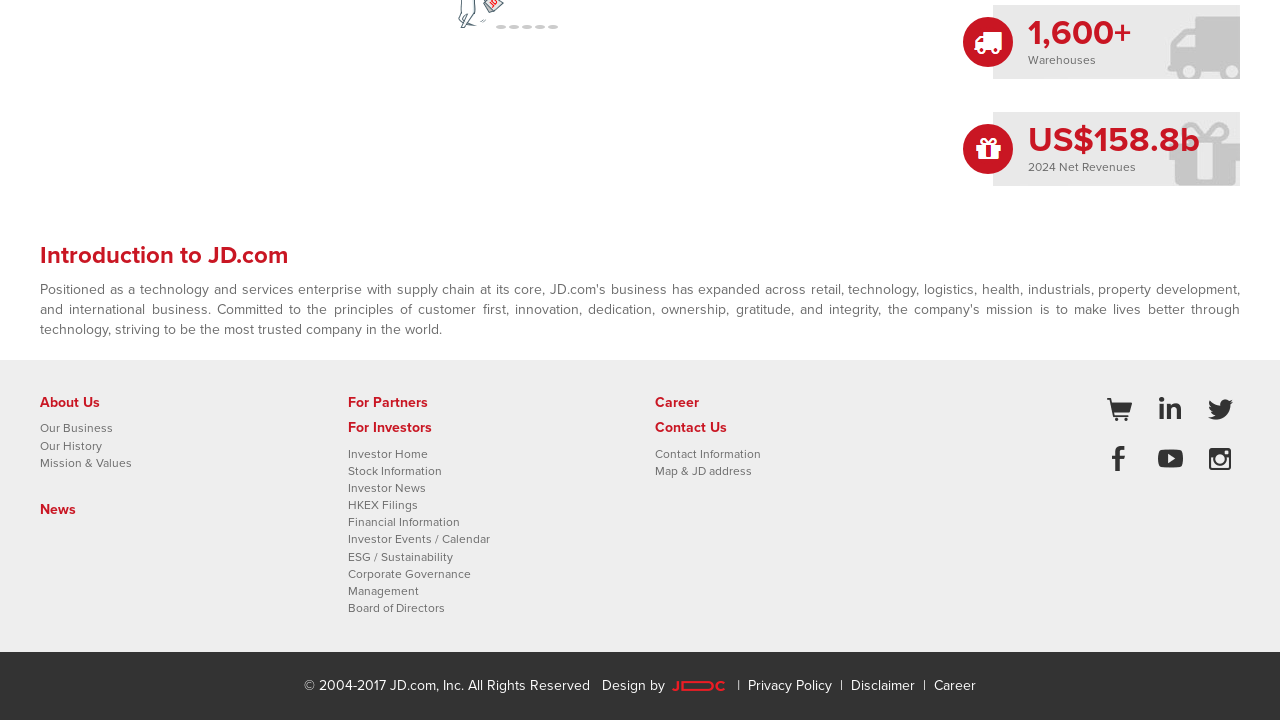

Pressed Page Down key (scroll iteration 11/20)
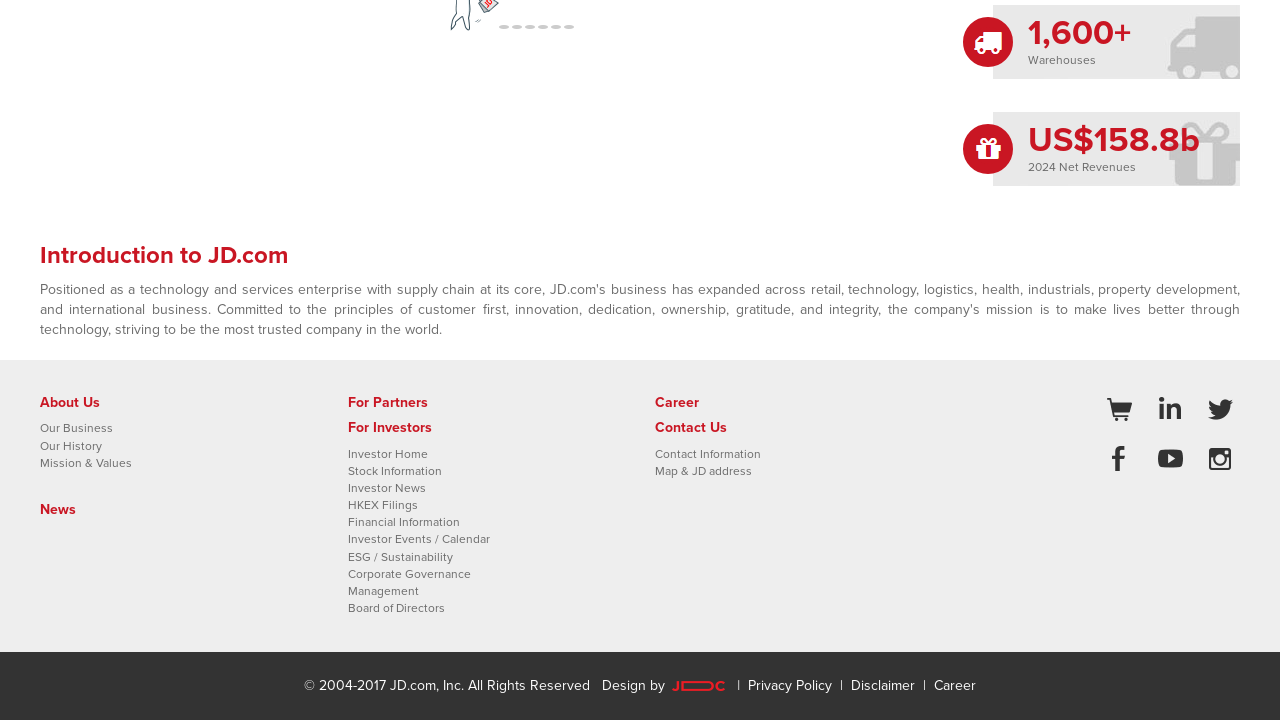

Pressed Page Down key (scroll iteration 12/20)
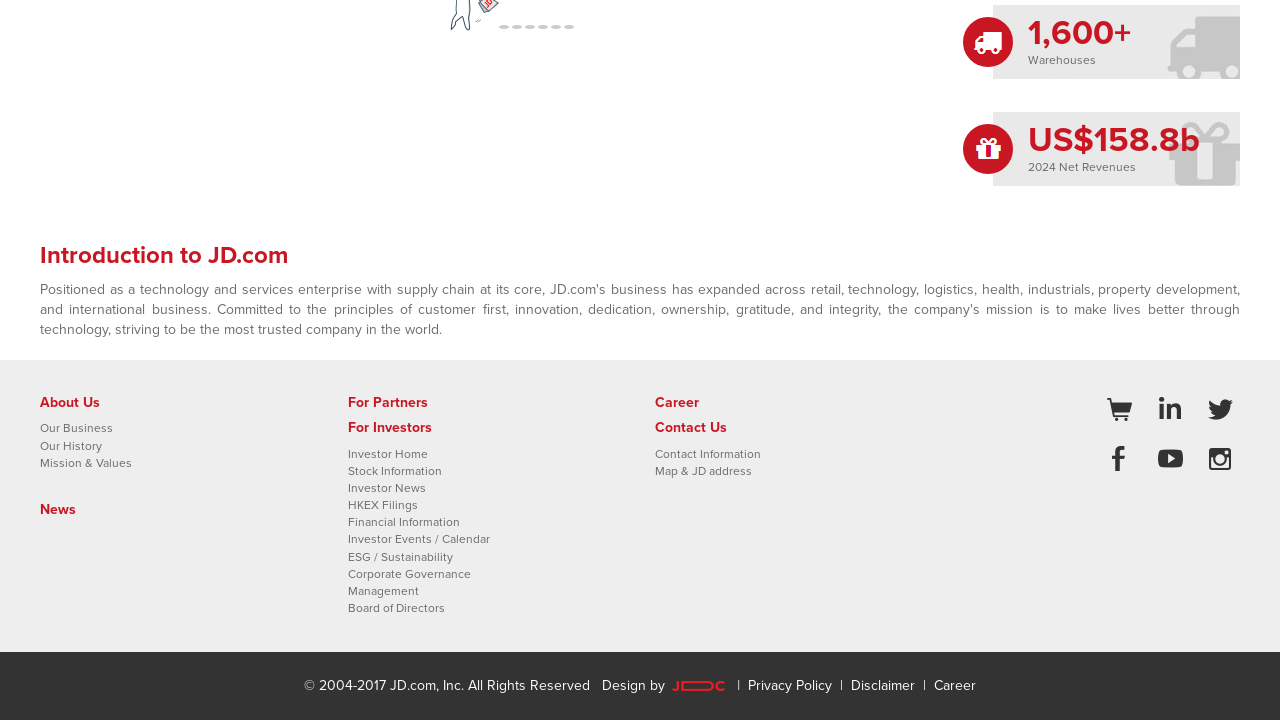

Pressed Page Down key (scroll iteration 13/20)
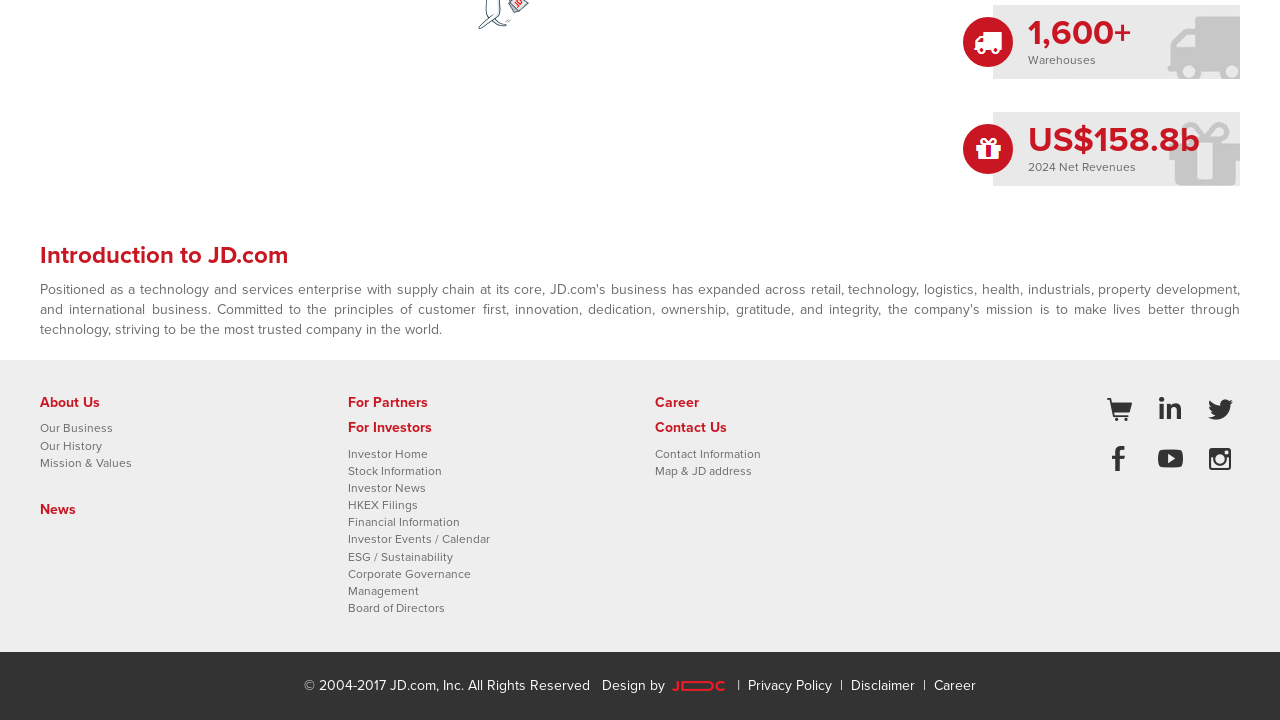

Pressed Page Down key (scroll iteration 14/20)
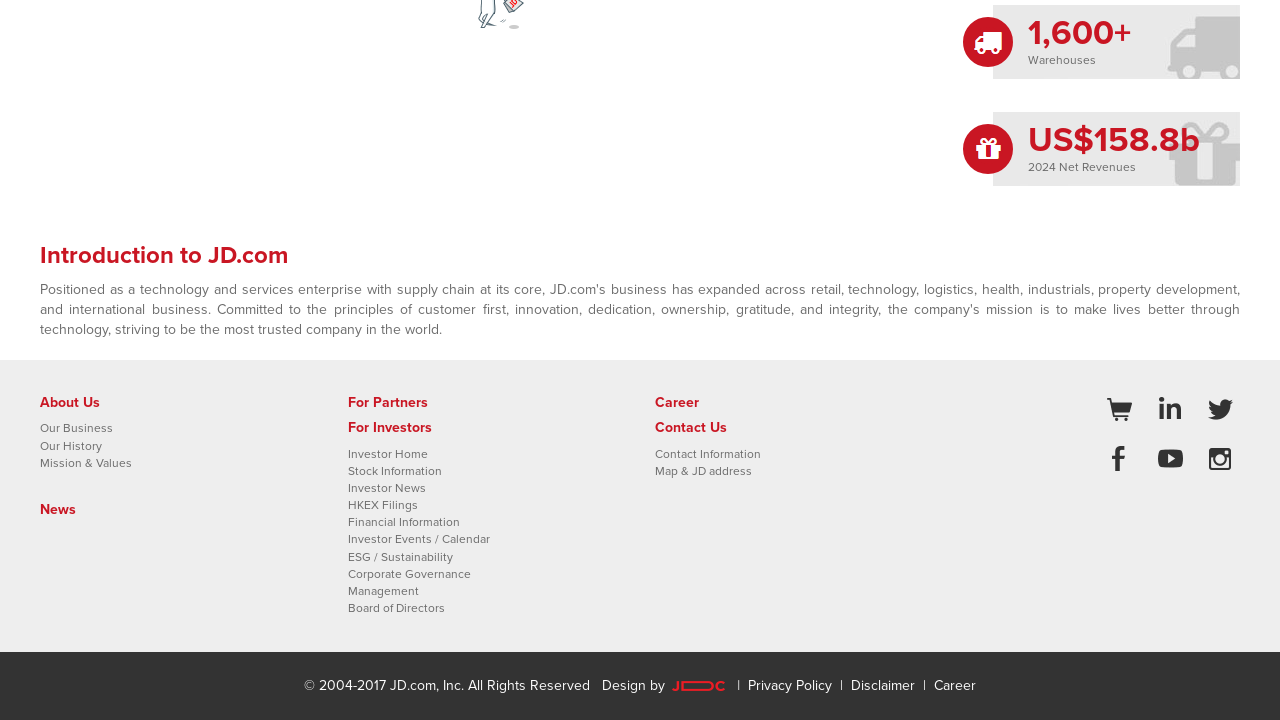

Pressed Page Down key (scroll iteration 15/20)
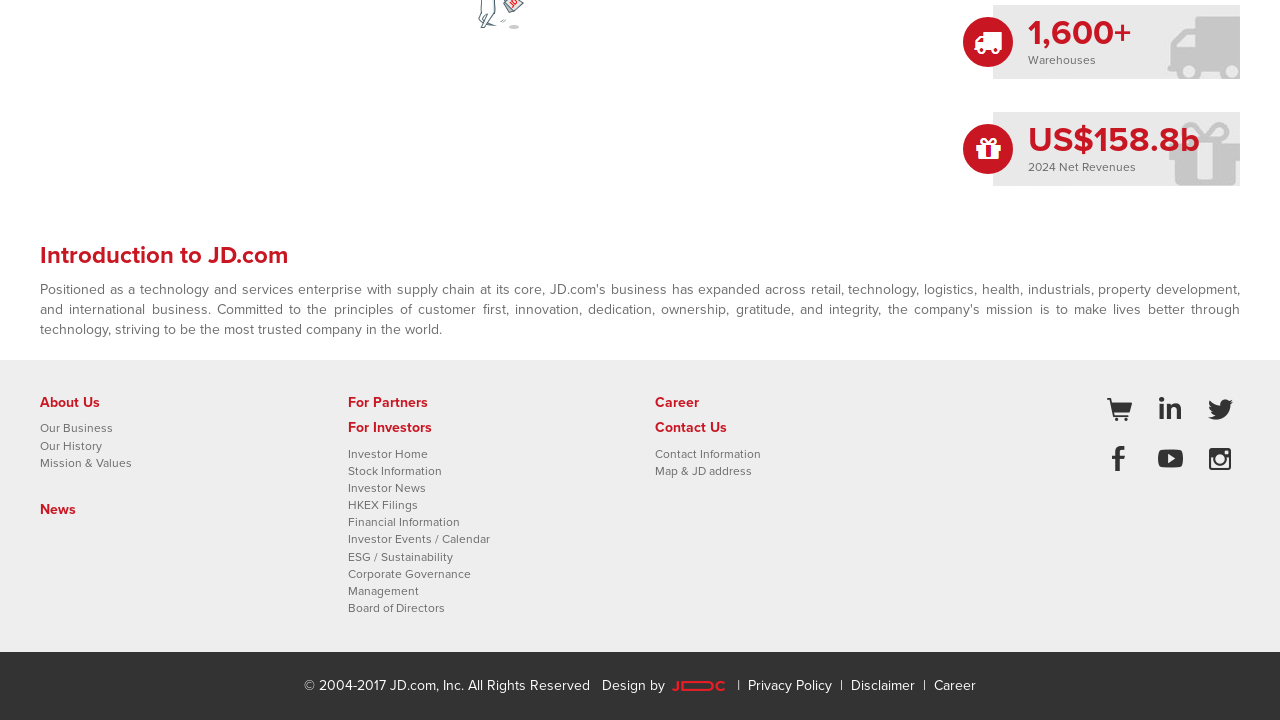

Pressed Page Down key (scroll iteration 16/20)
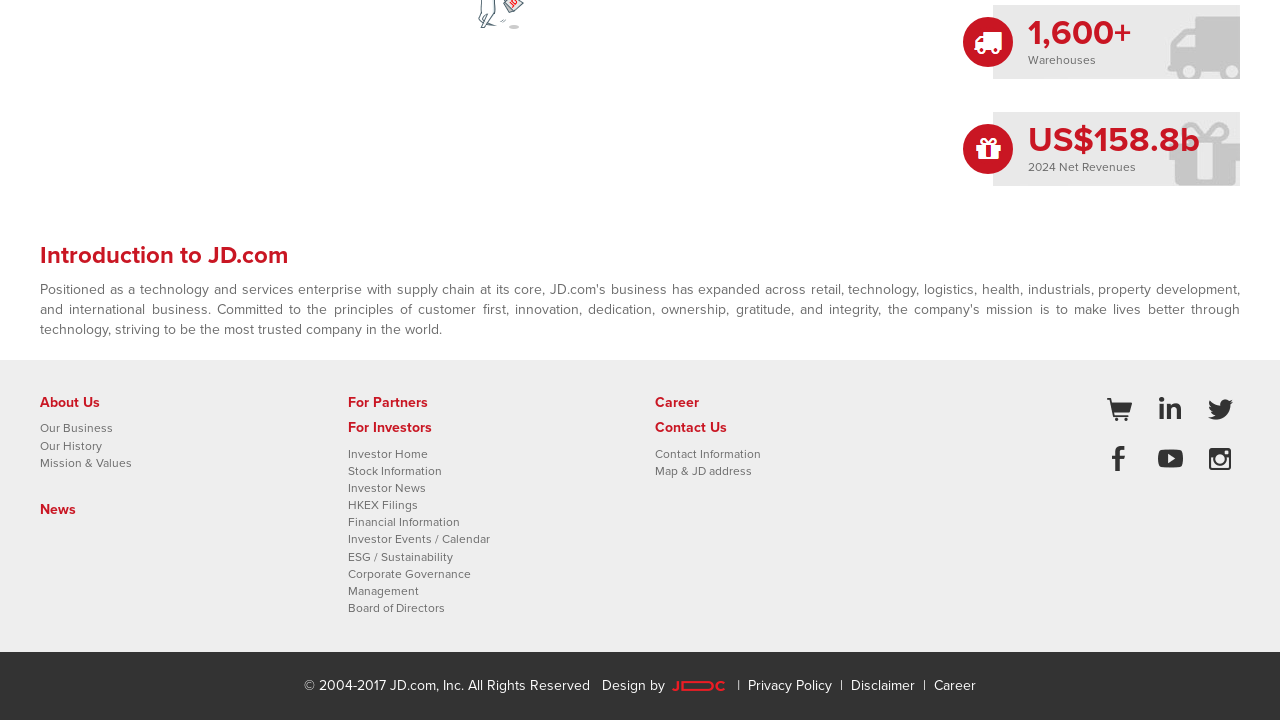

Pressed Page Down key (scroll iteration 17/20)
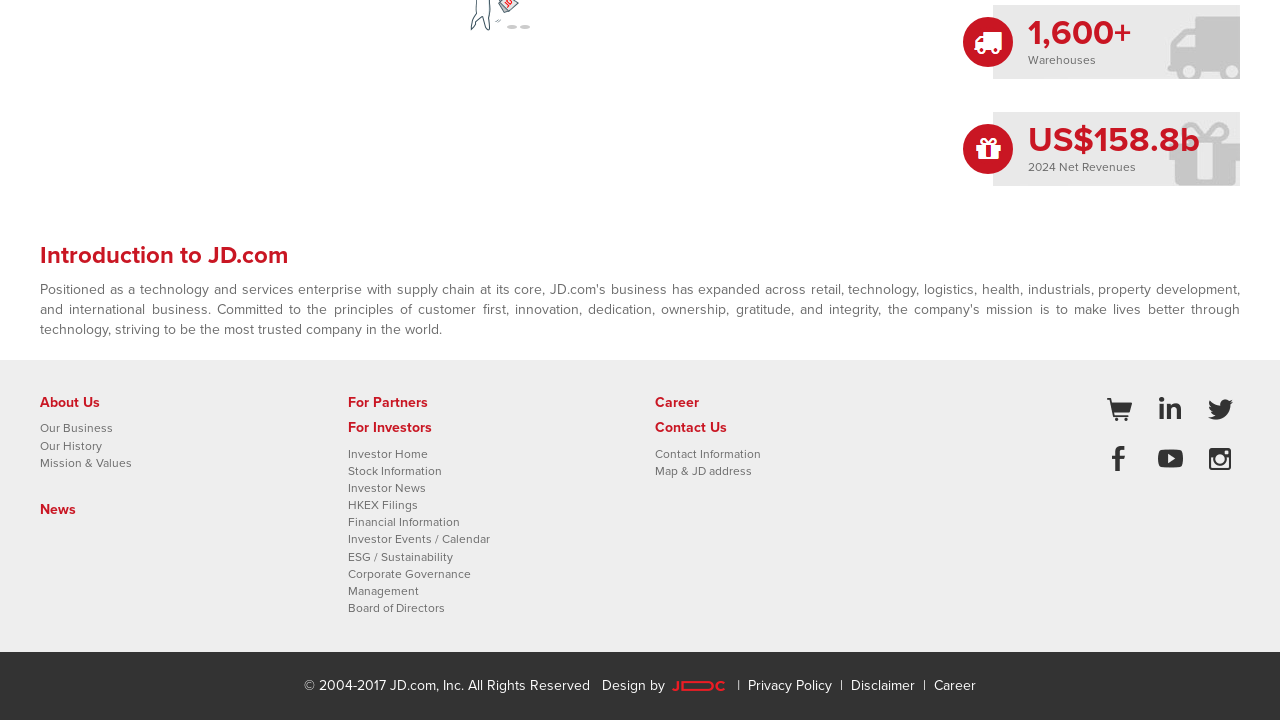

Pressed Page Down key (scroll iteration 18/20)
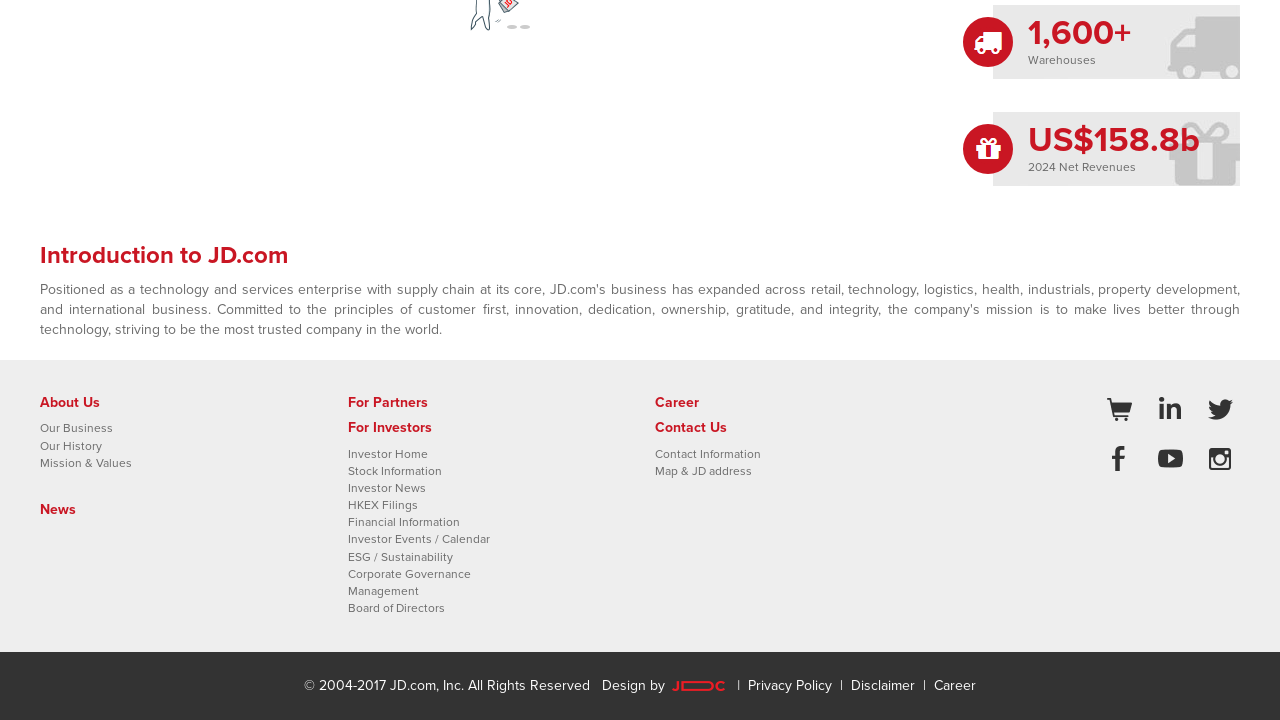

Pressed Page Down key (scroll iteration 19/20)
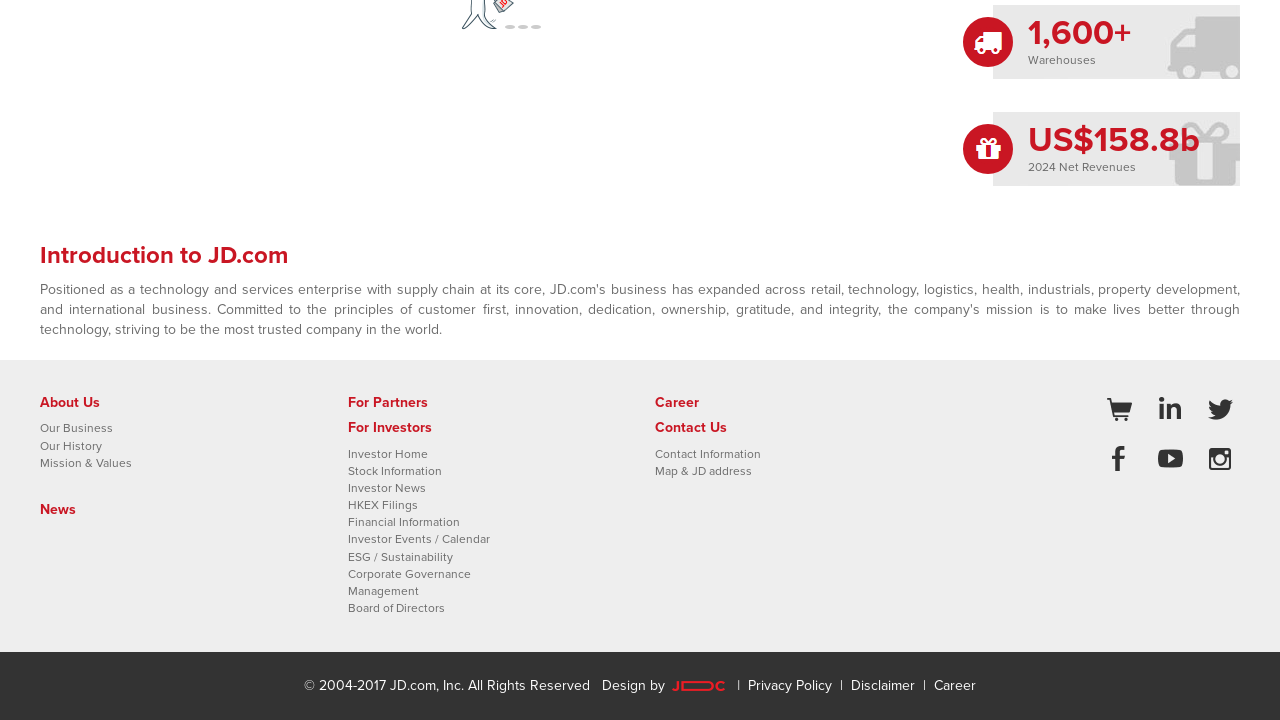

Pressed Page Down key (scroll iteration 20/20)
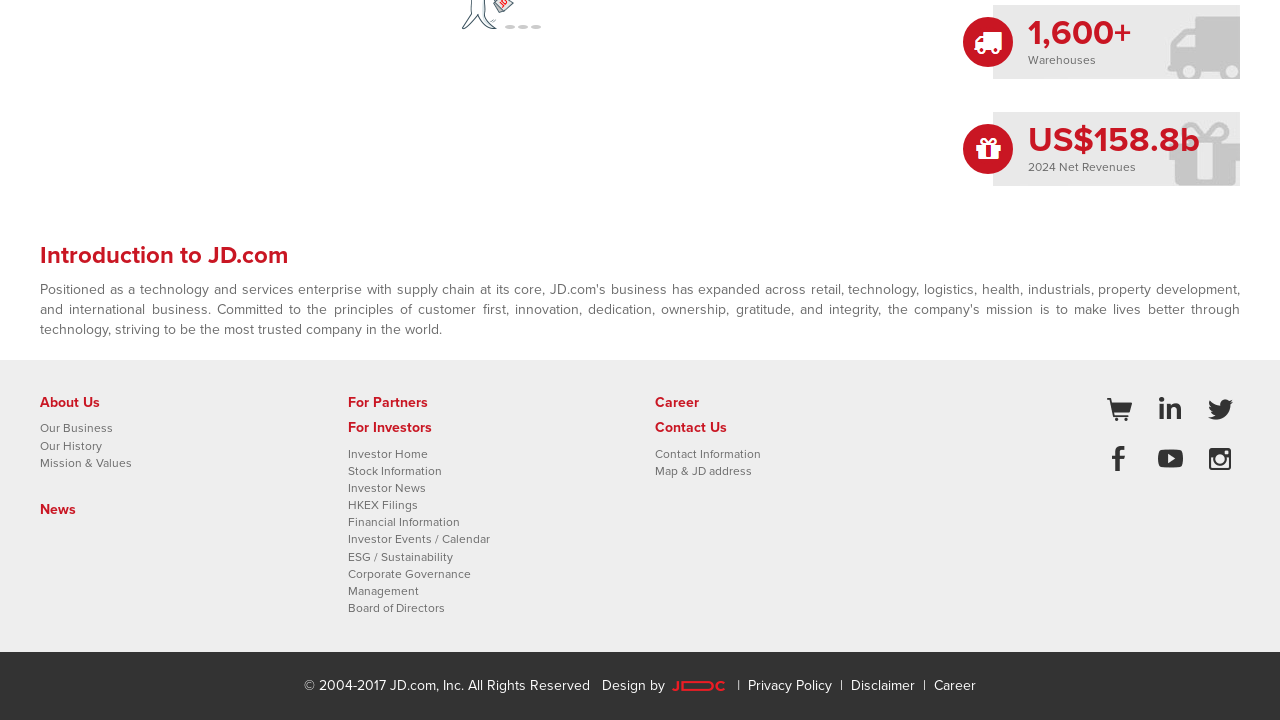

Pressed End key to scroll to bottom of page
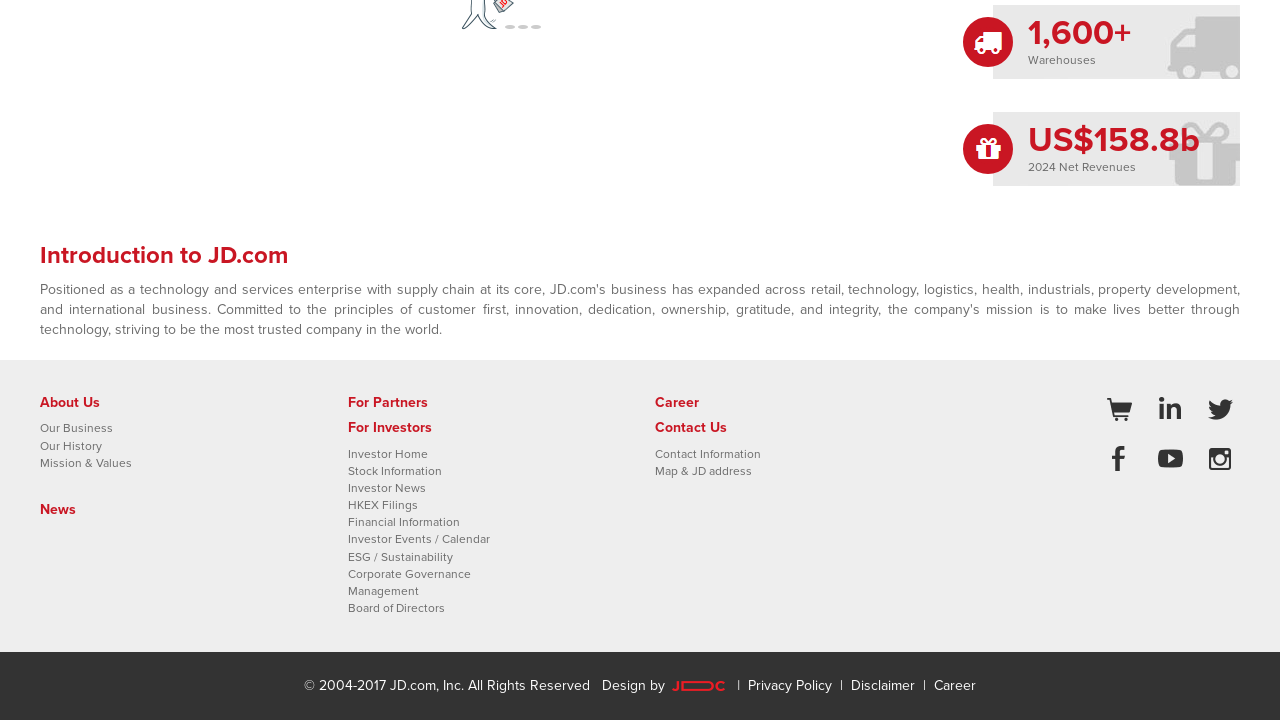

Pressed Home key to scroll back to top of page
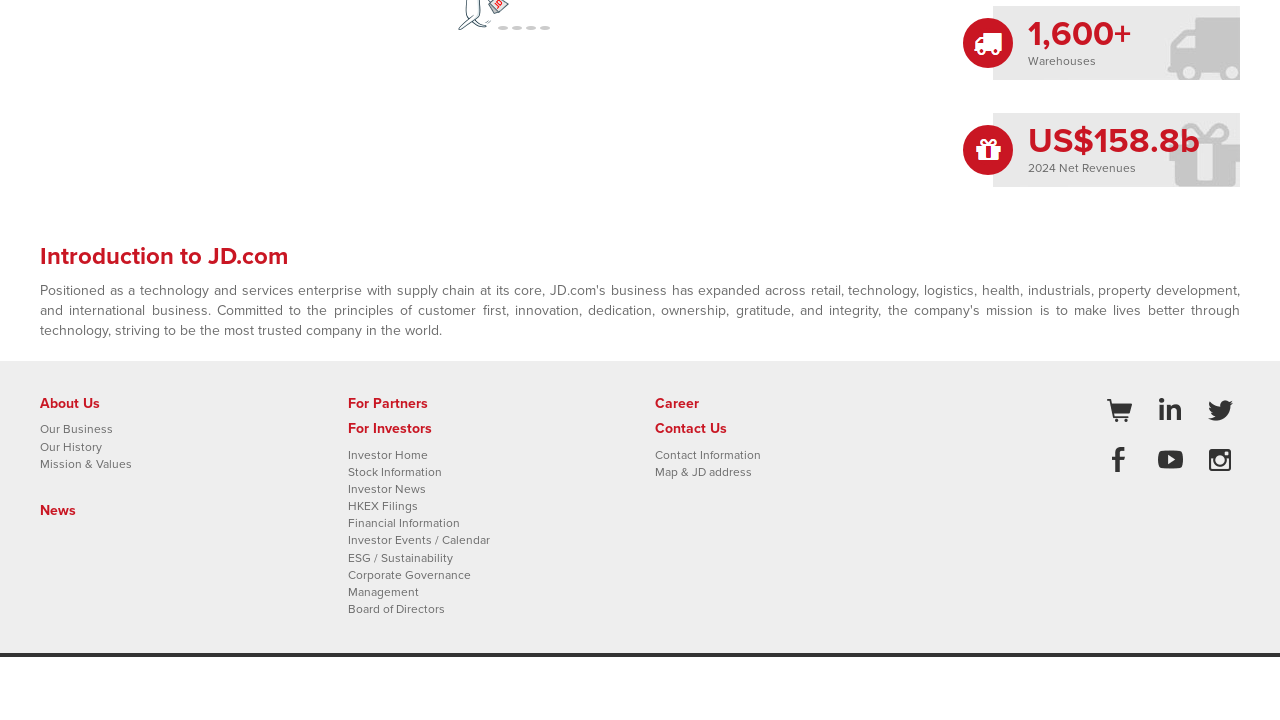

Waited 5 seconds for lazy-loaded content to load
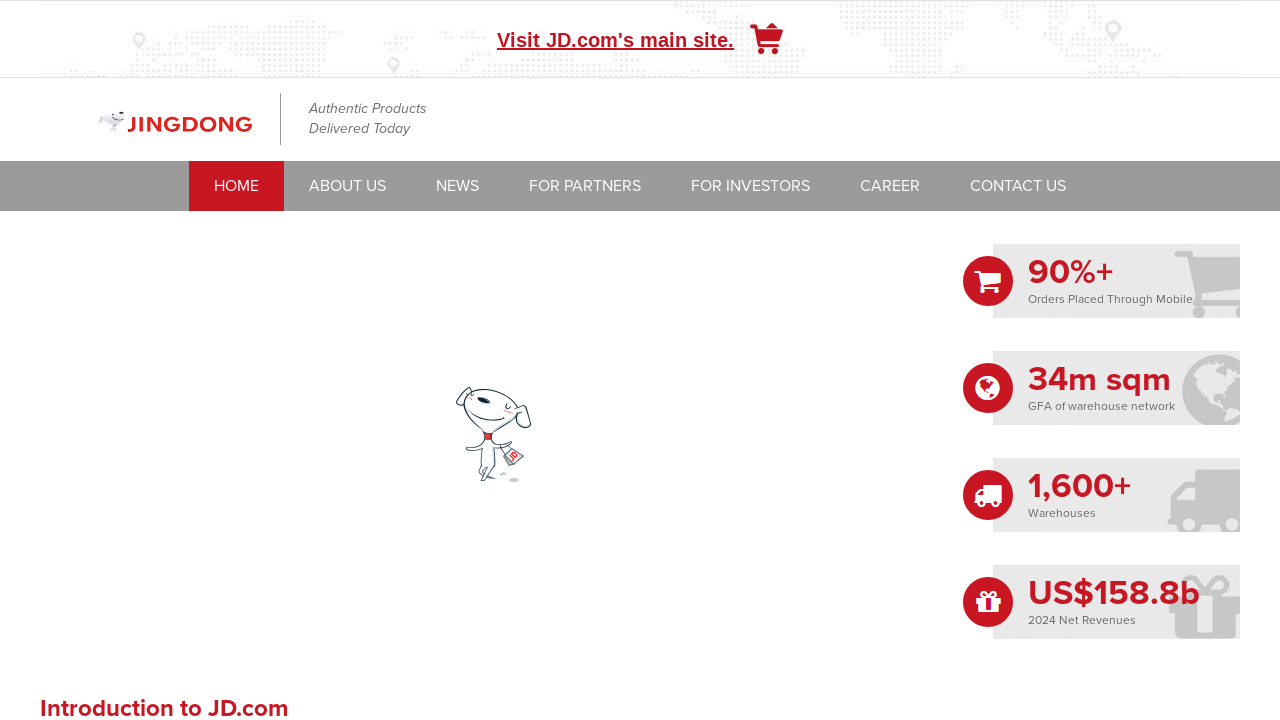

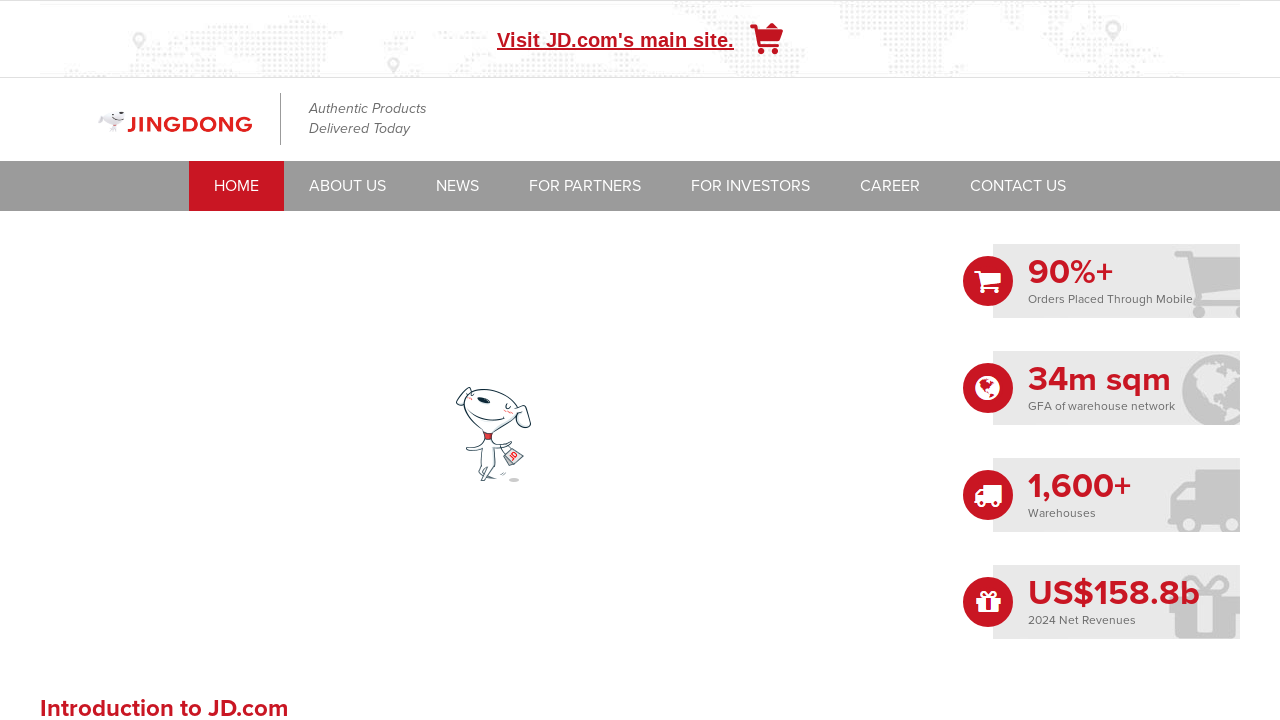